Tests opening a link in a new window and navigating within the new window

Starting URL: https://testerhome.com/topics/25593

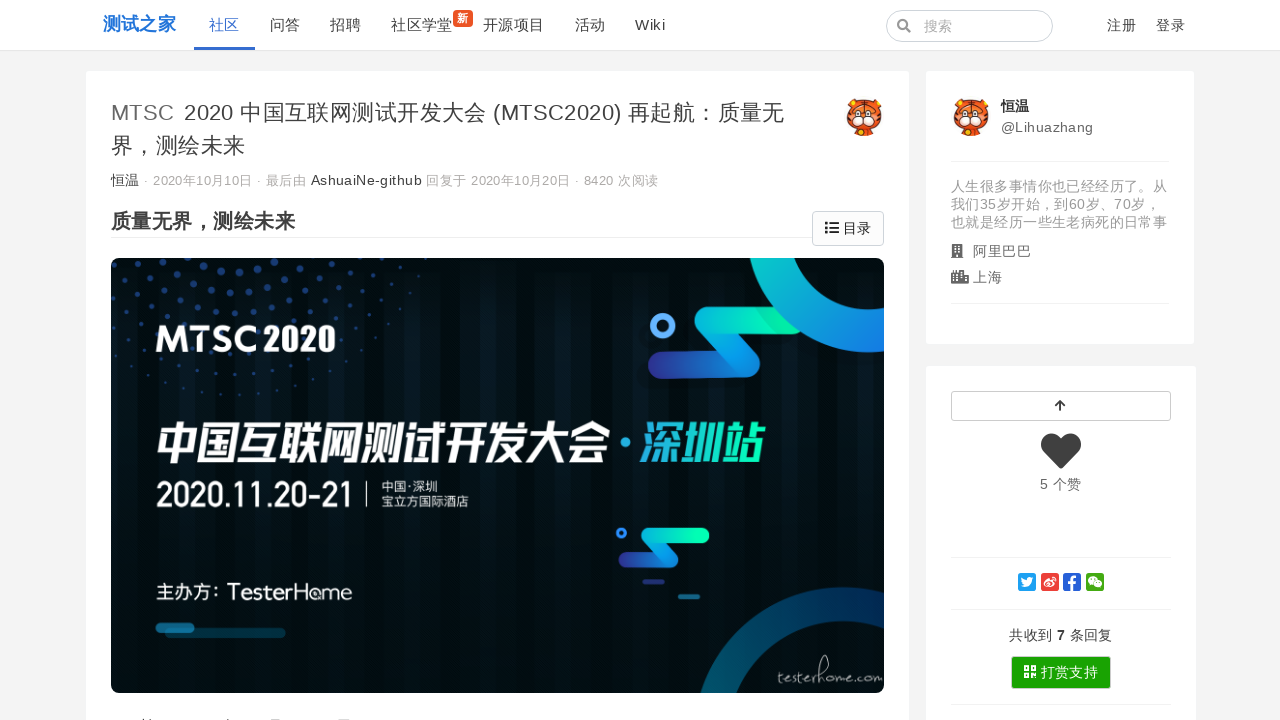

Clicked link with target='_blank' to open in new window at (427, 350) on [target="_blank"]
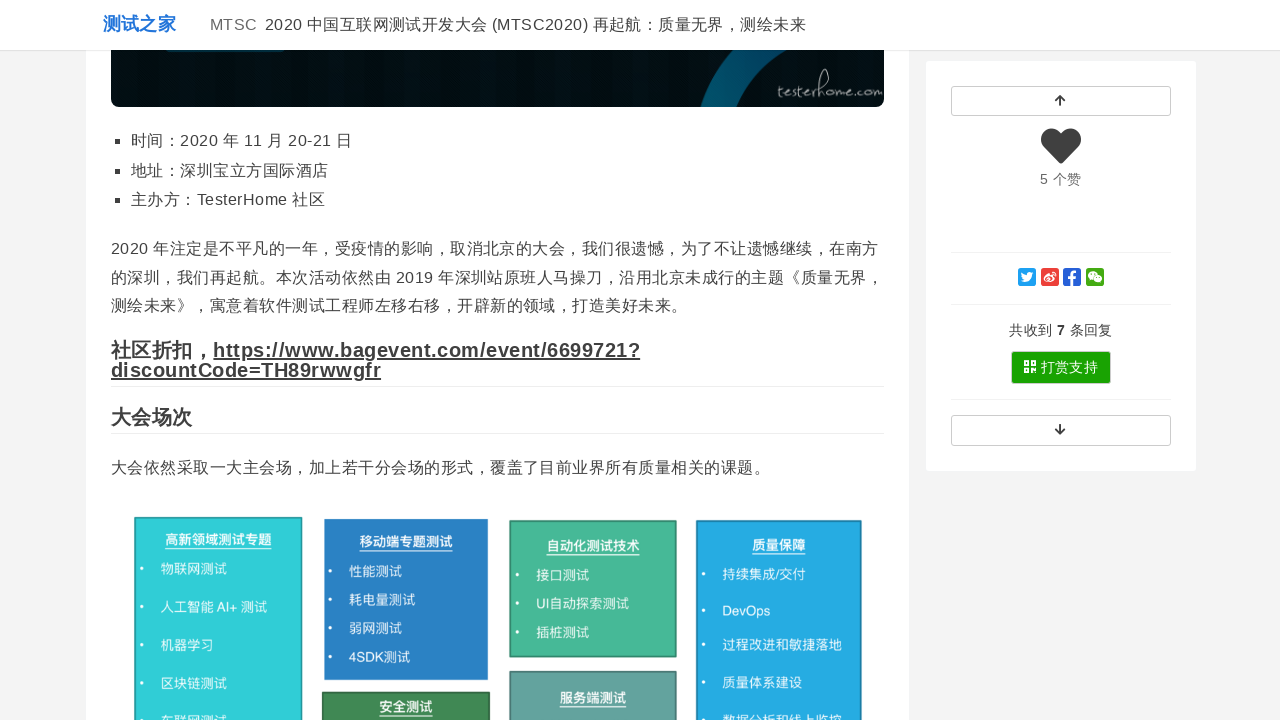

New page window opened and captured
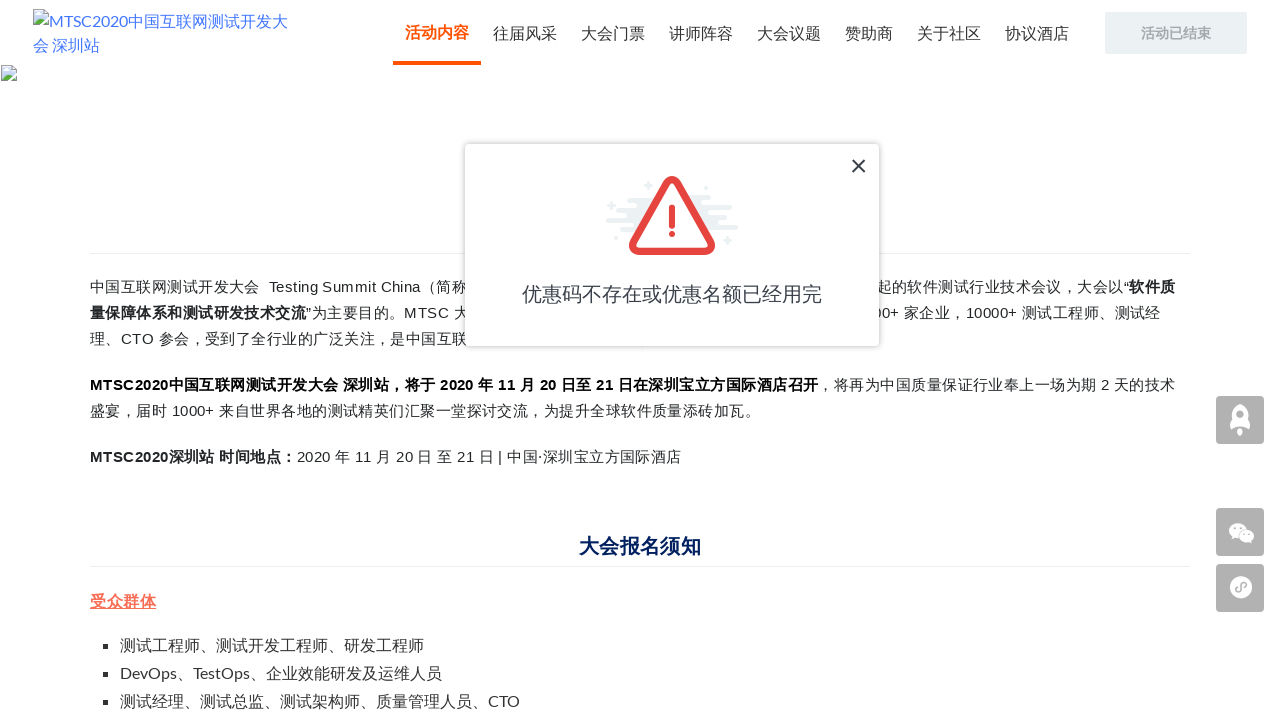

New page finished loading
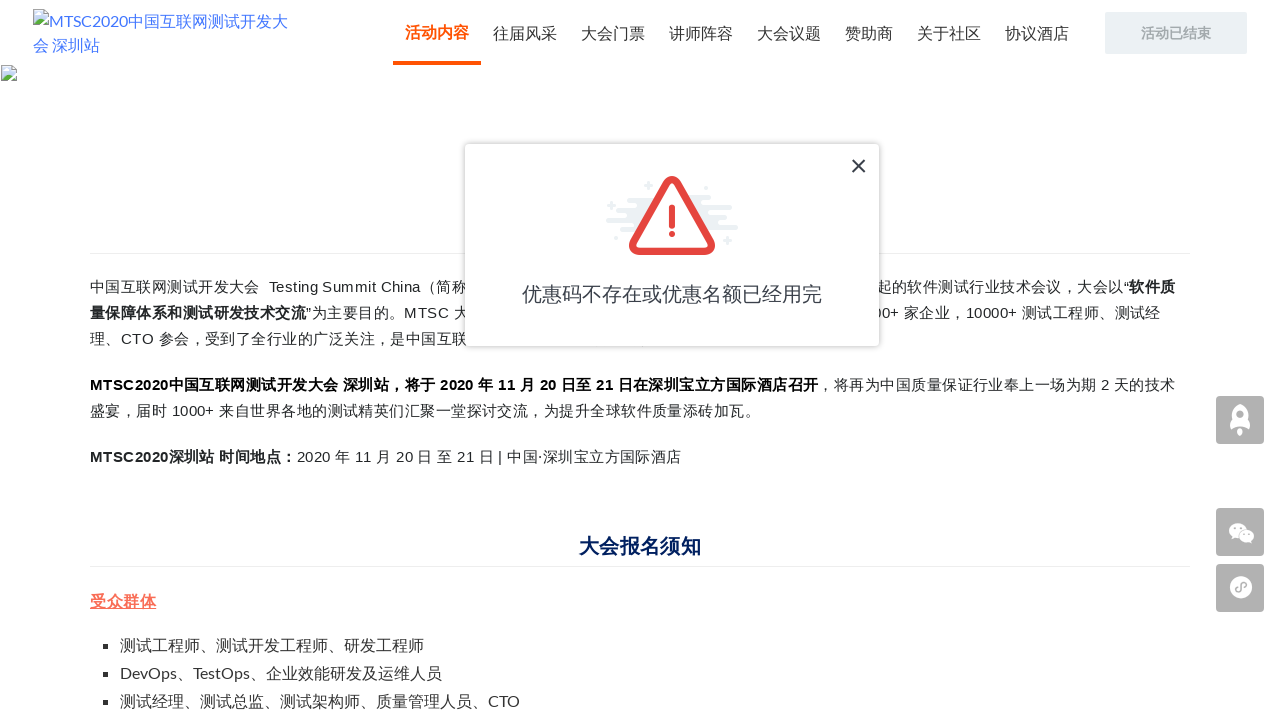

Clicked '关于社区' (About Community) link in new window at (949, 33) on text=关于社区
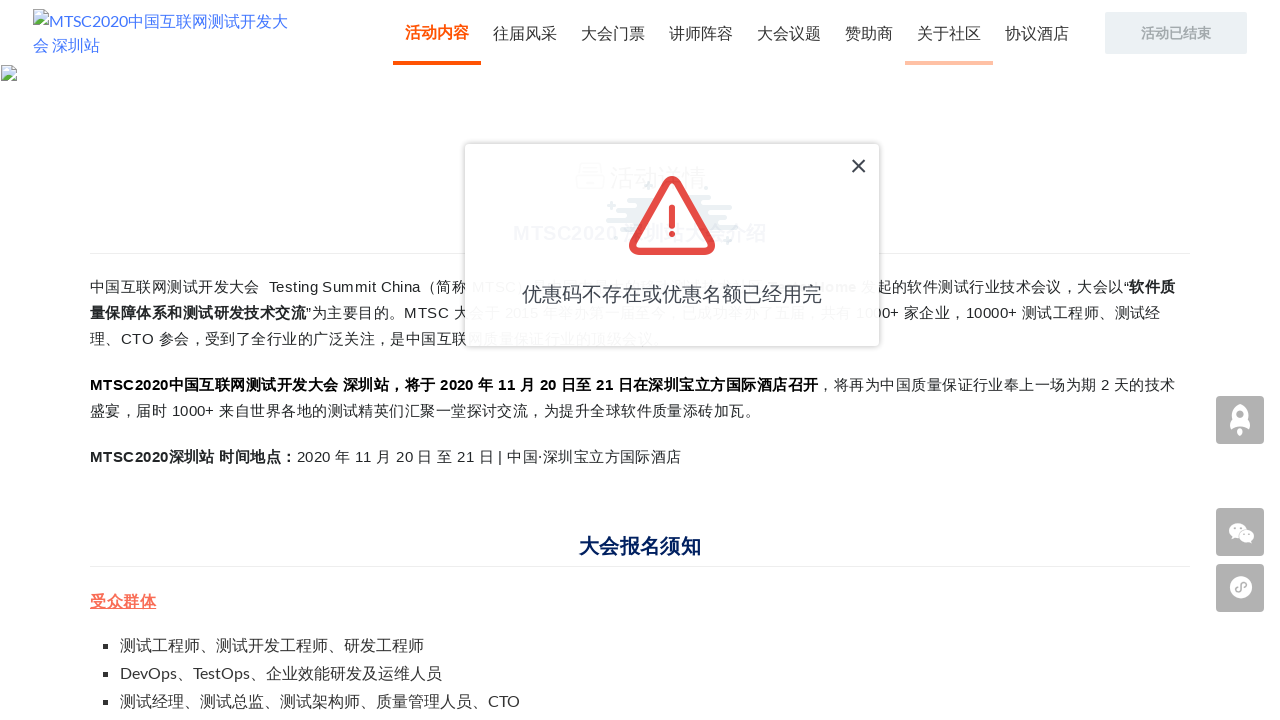

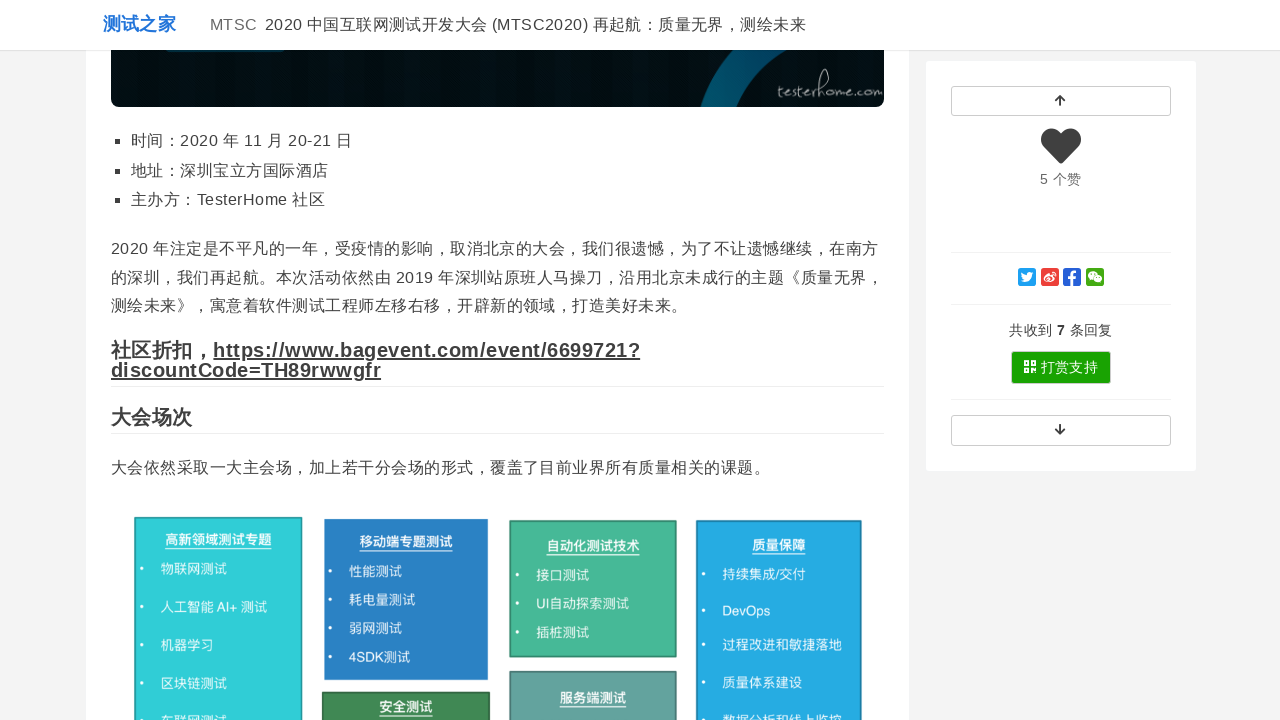